Tests checkbox functionality by clicking on all checkboxes on the page to toggle their states

Starting URL: https://the-internet.herokuapp.com/checkboxes

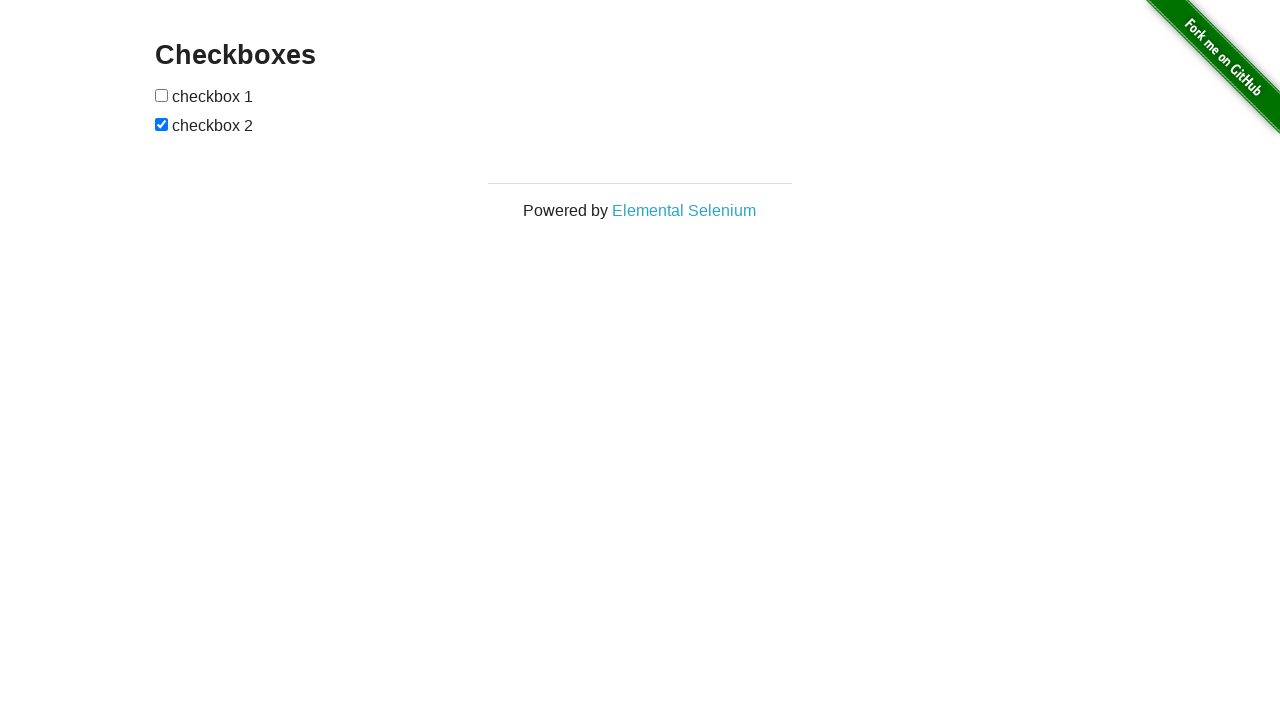

Located all checkboxes on the page
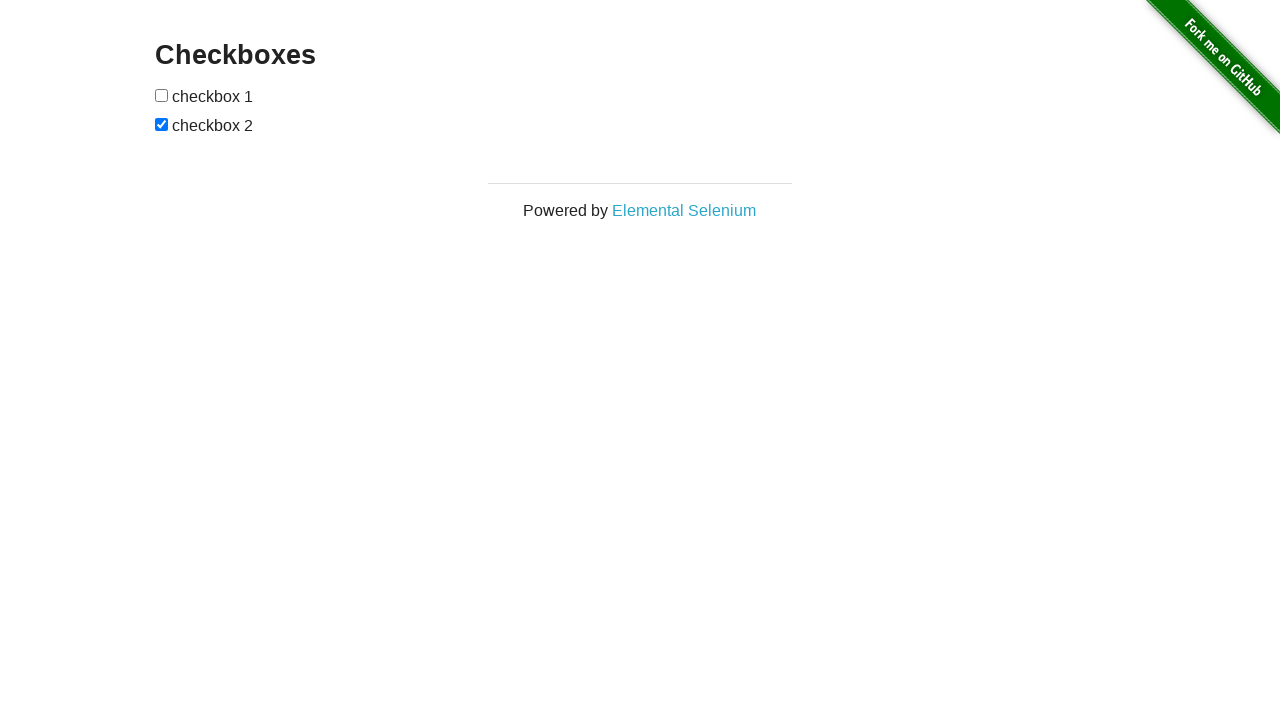

Retrieved checkbox count: 2 checkboxes found
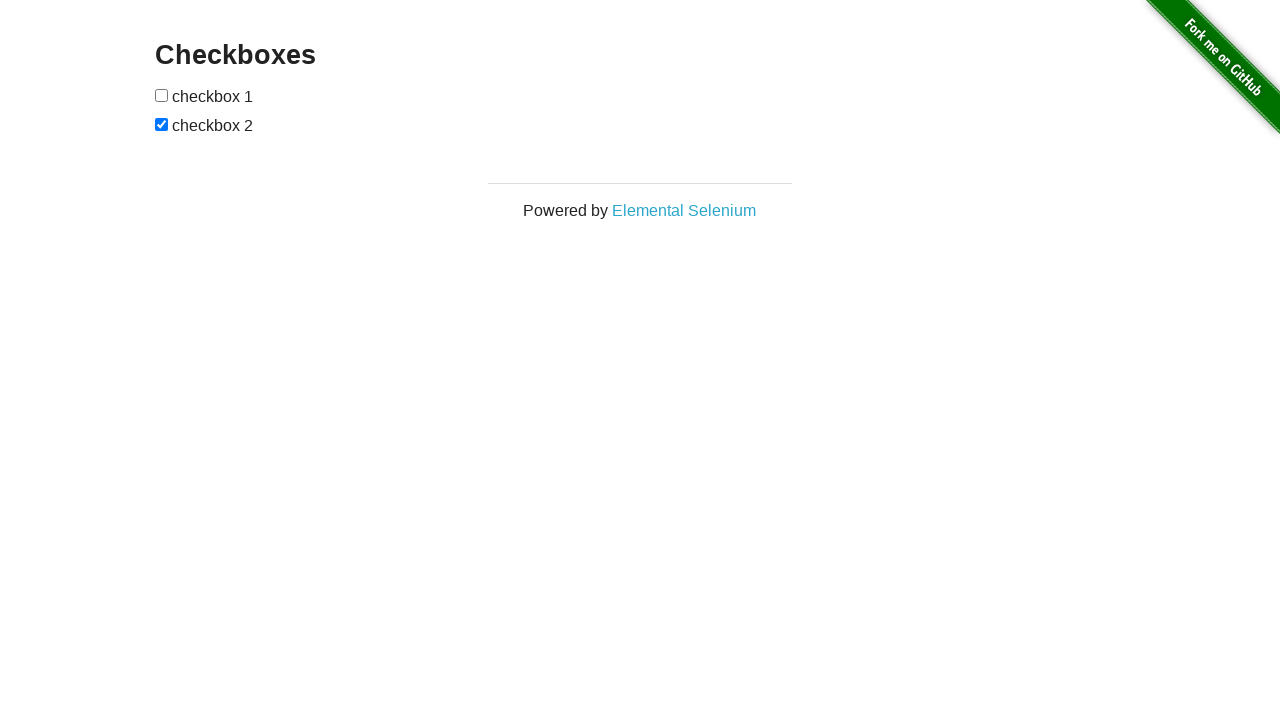

Clicked checkbox 1 to toggle its state at (162, 95) on input[type='checkbox'] >> nth=0
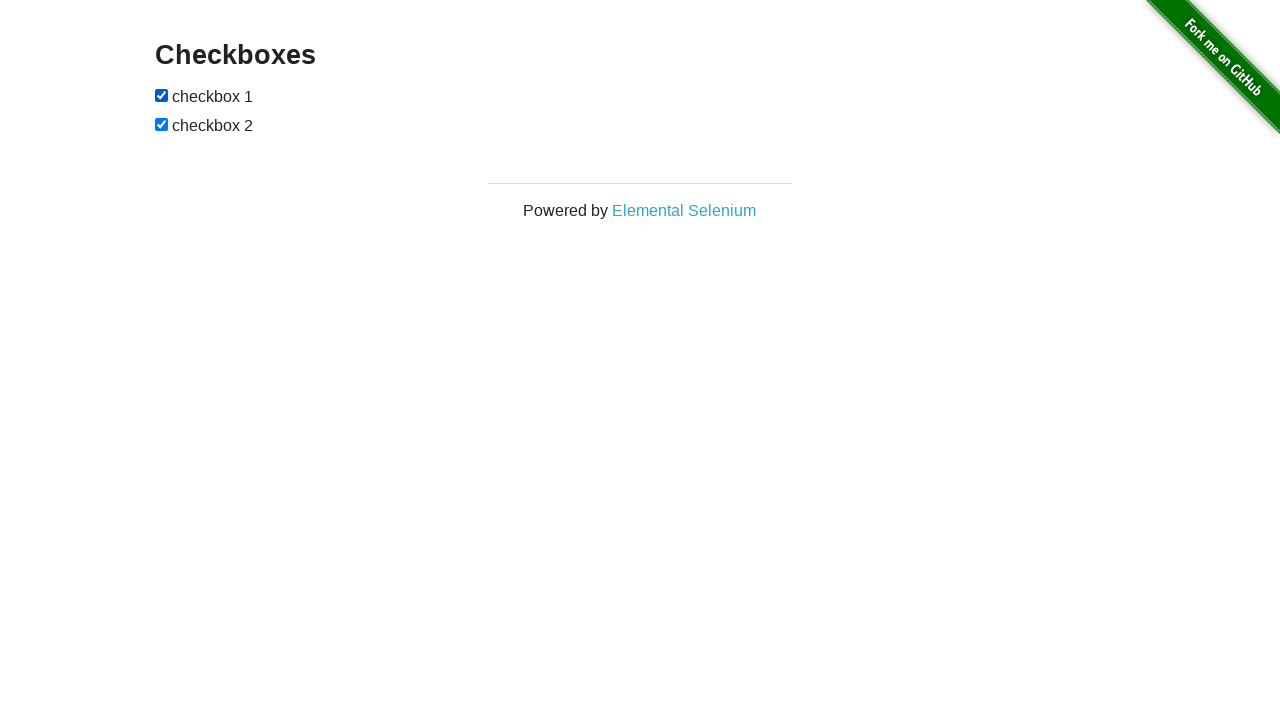

Clicked checkbox 2 to toggle its state at (162, 124) on input[type='checkbox'] >> nth=1
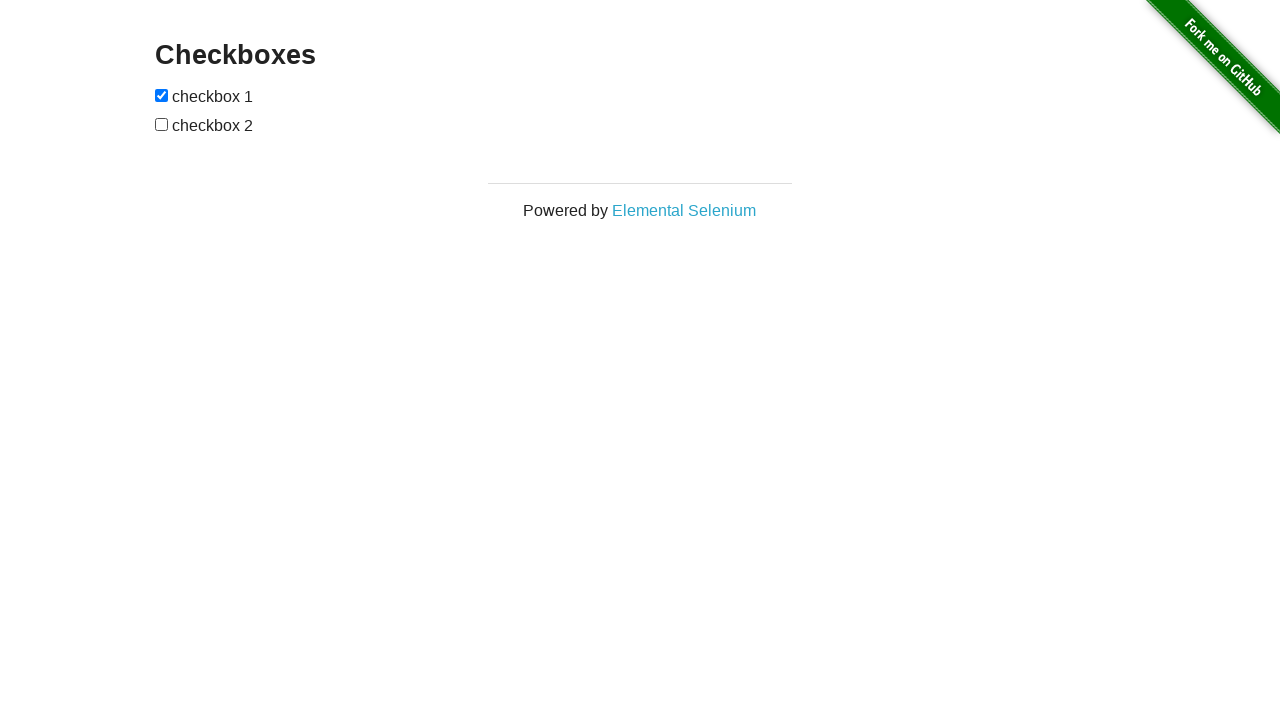

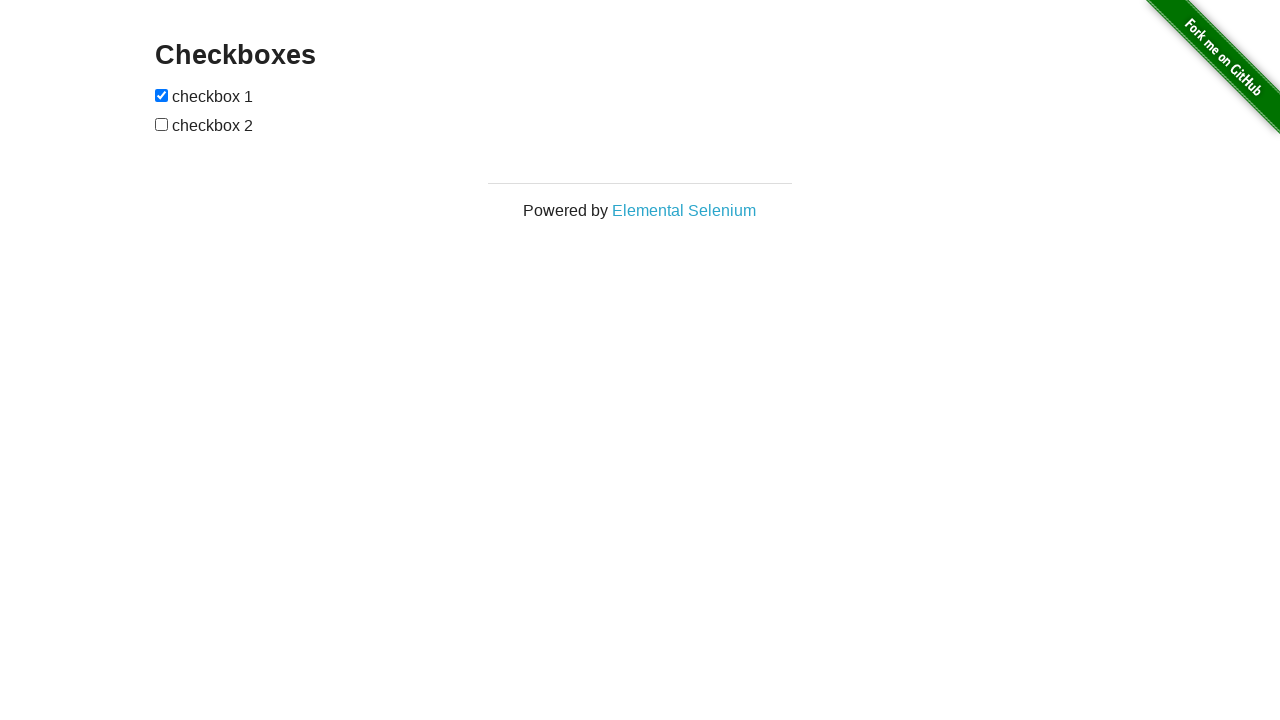